Tests JavaScript prompt dialog by clicking the prompt button, entering text, and accepting it

Starting URL: https://the-internet.herokuapp.com/javascript_alerts

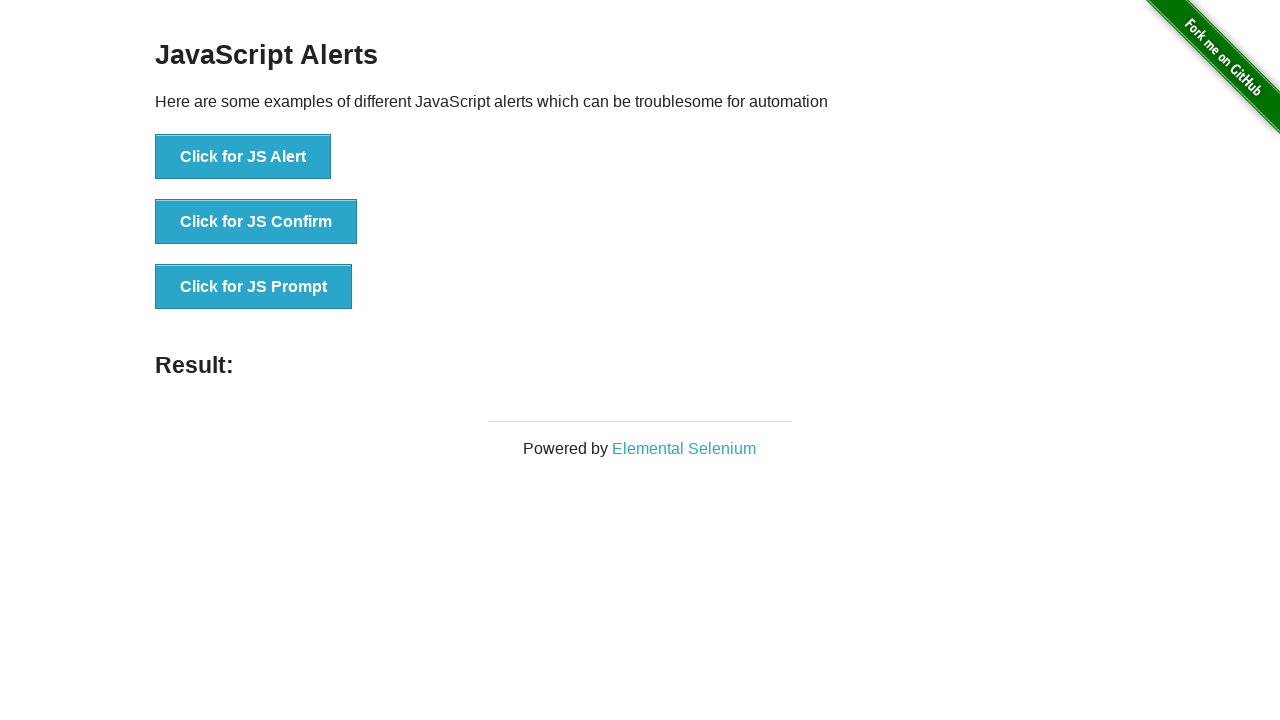

Set up dialog event handler to accept prompts with 'Ok'
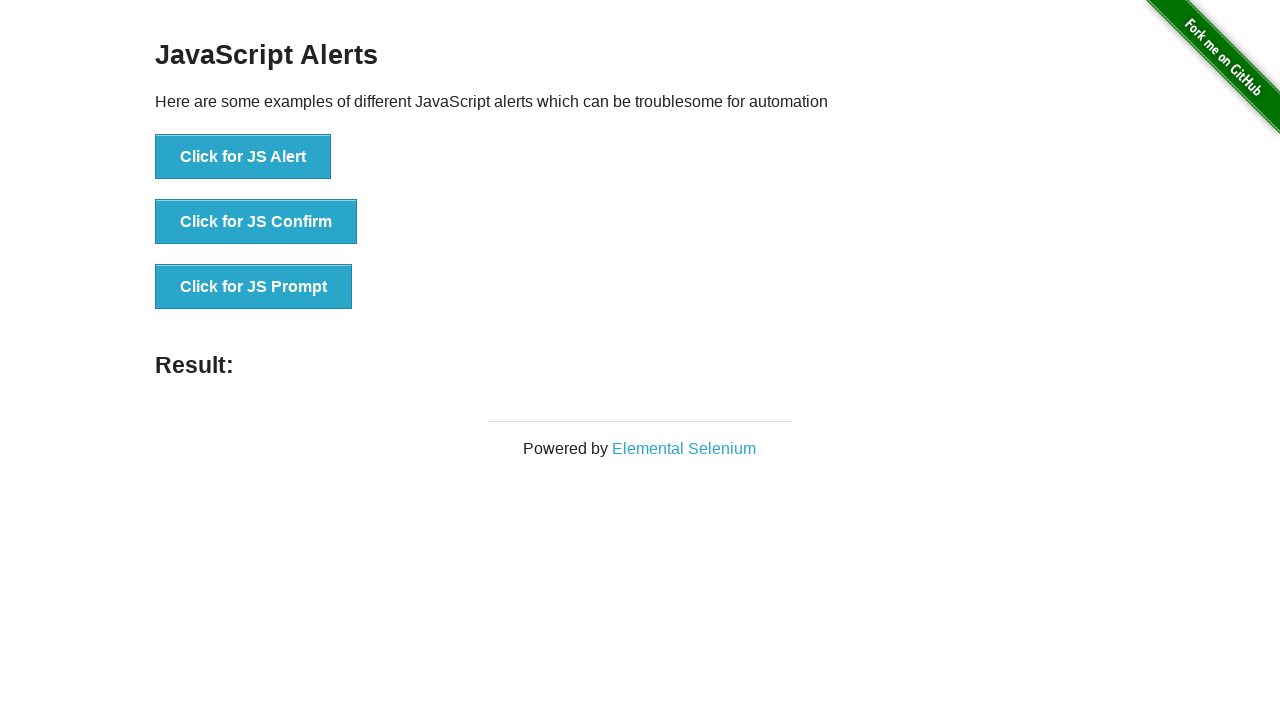

Clicked the JS Prompt button at (254, 287) on xpath=//button[.='Click for JS Prompt']
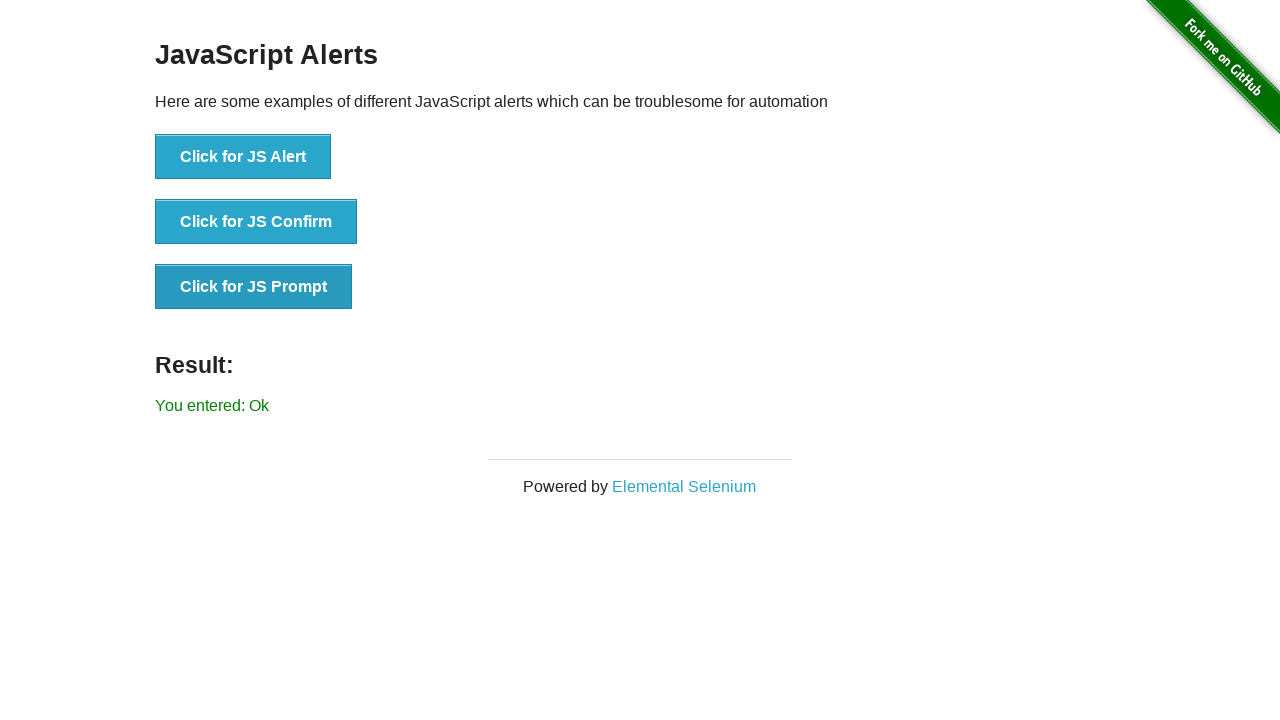

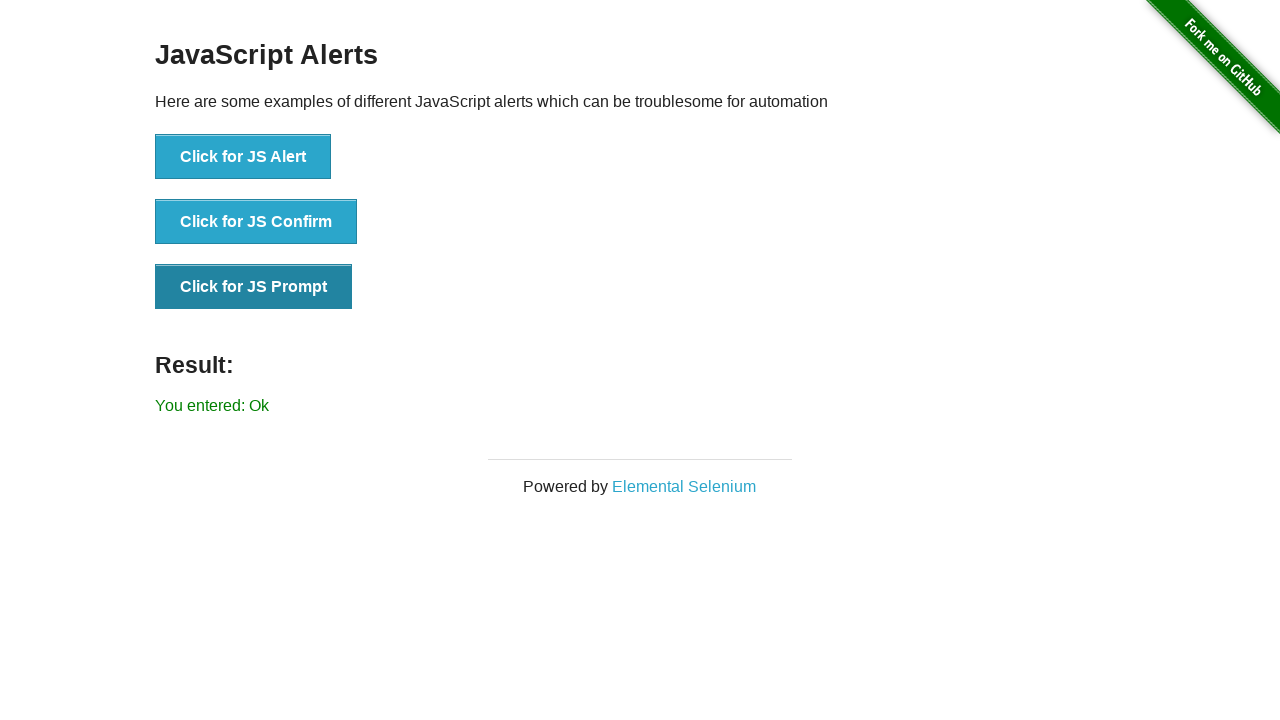